Tests element visibility by checking if various form elements are displayed and interacting with visible elements

Starting URL: https://automationfc.github.io/basic-form/index.html

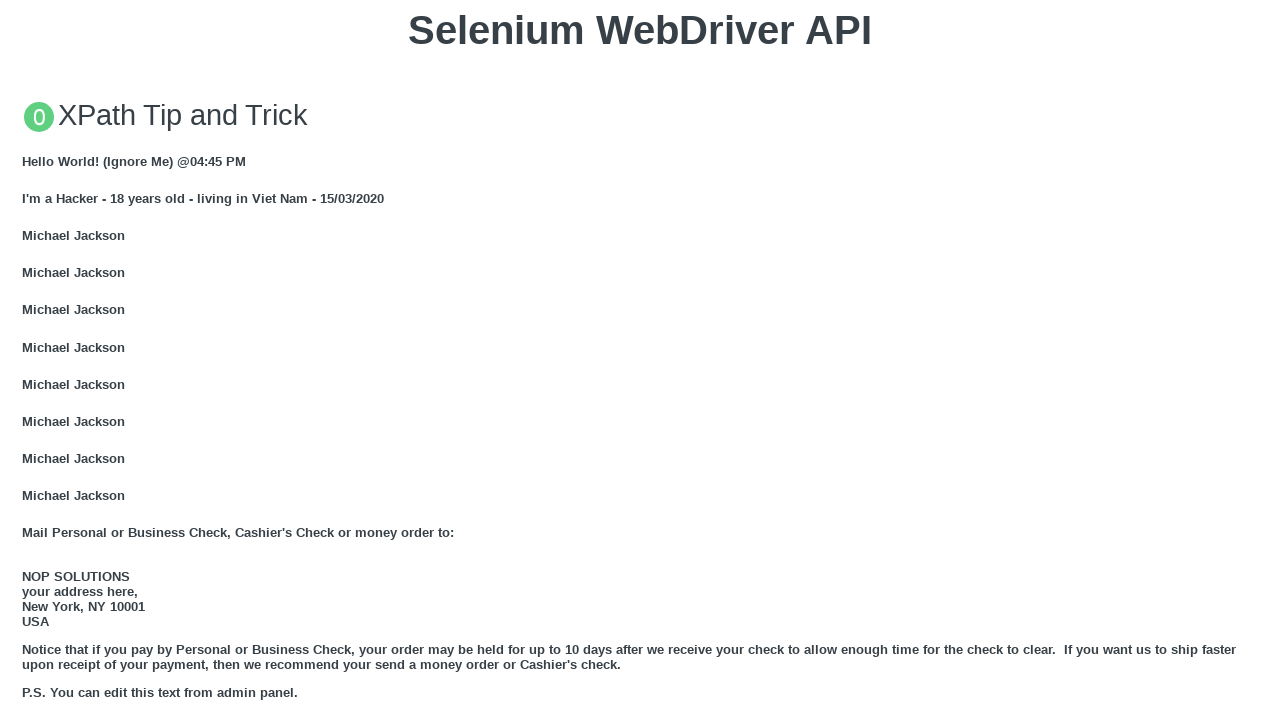

Filled email field with 'Automation Testing' on input#mail
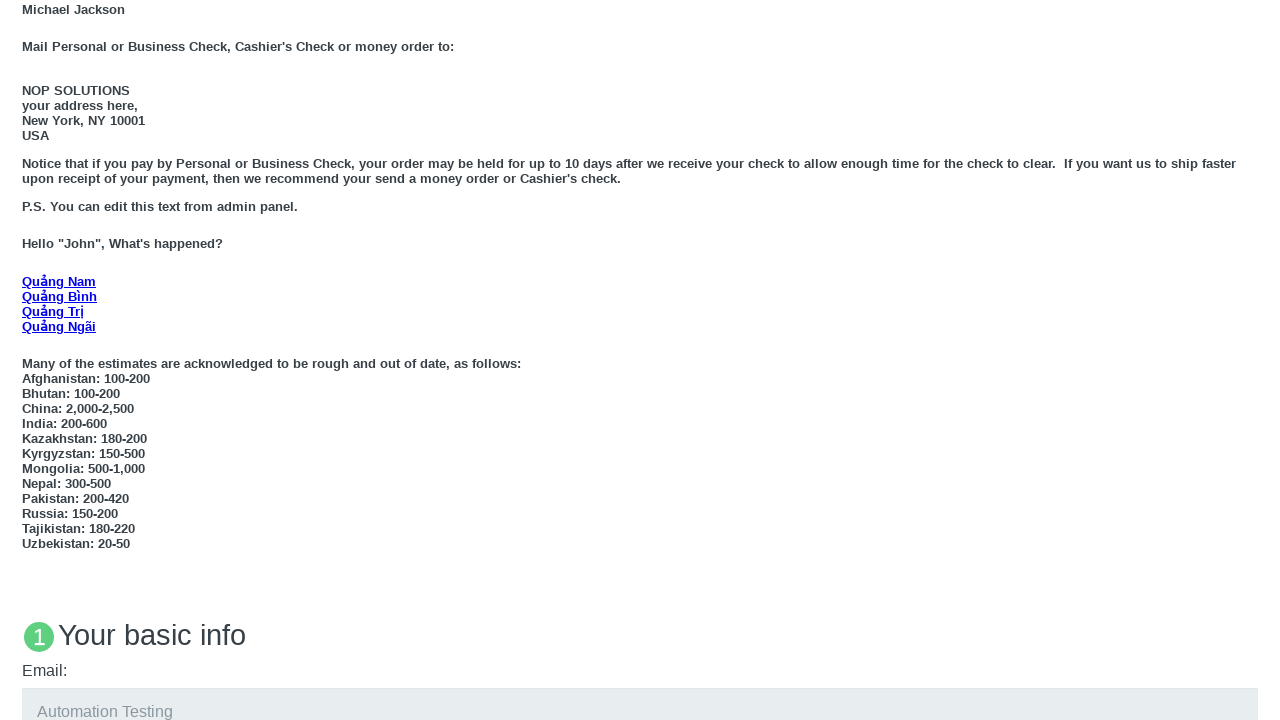

Clicked 'Under 18' radio button at (28, 360) on input#under_18
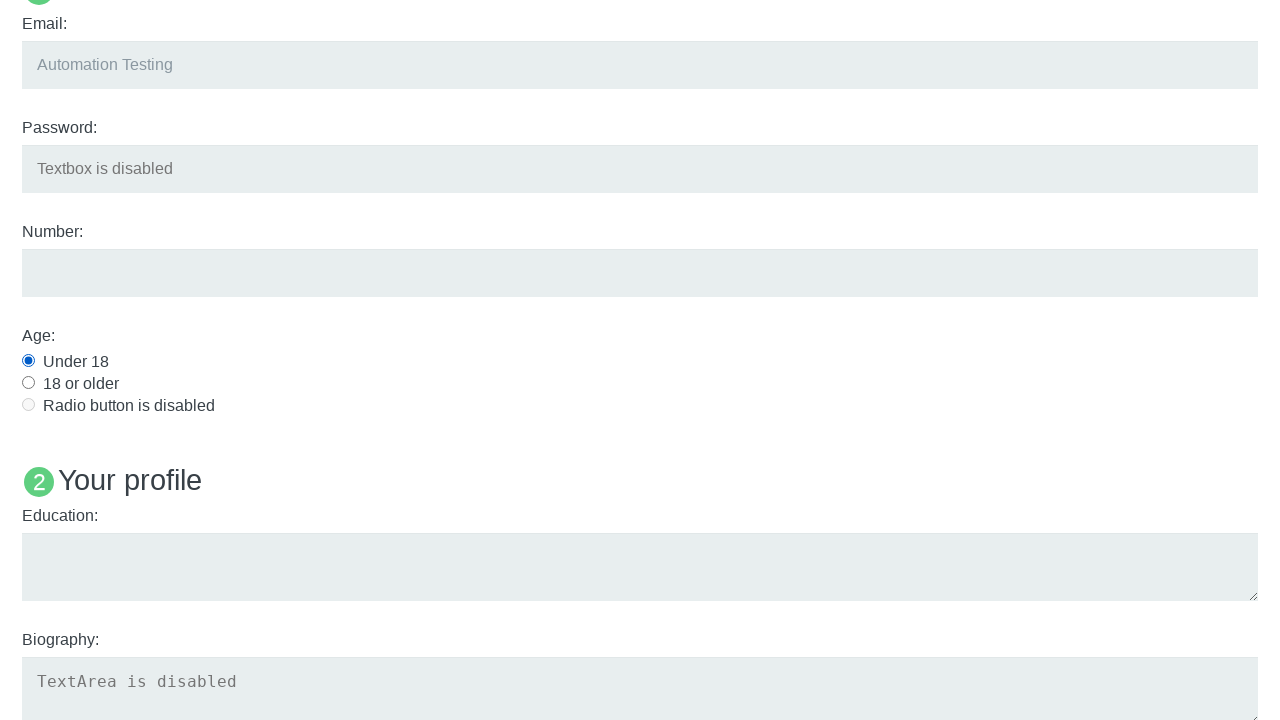

Filled education textarea with 'Automation Testing' on textarea#edu
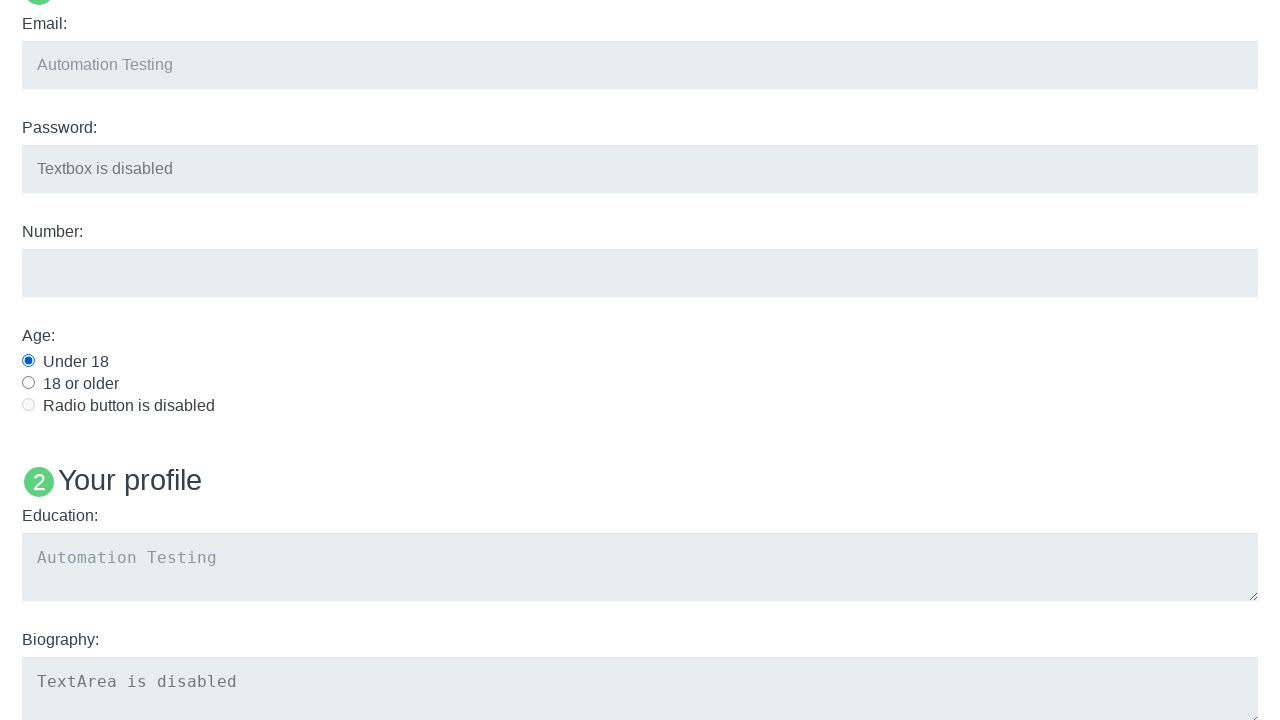

Waited for 'Name: User5' element to be attached
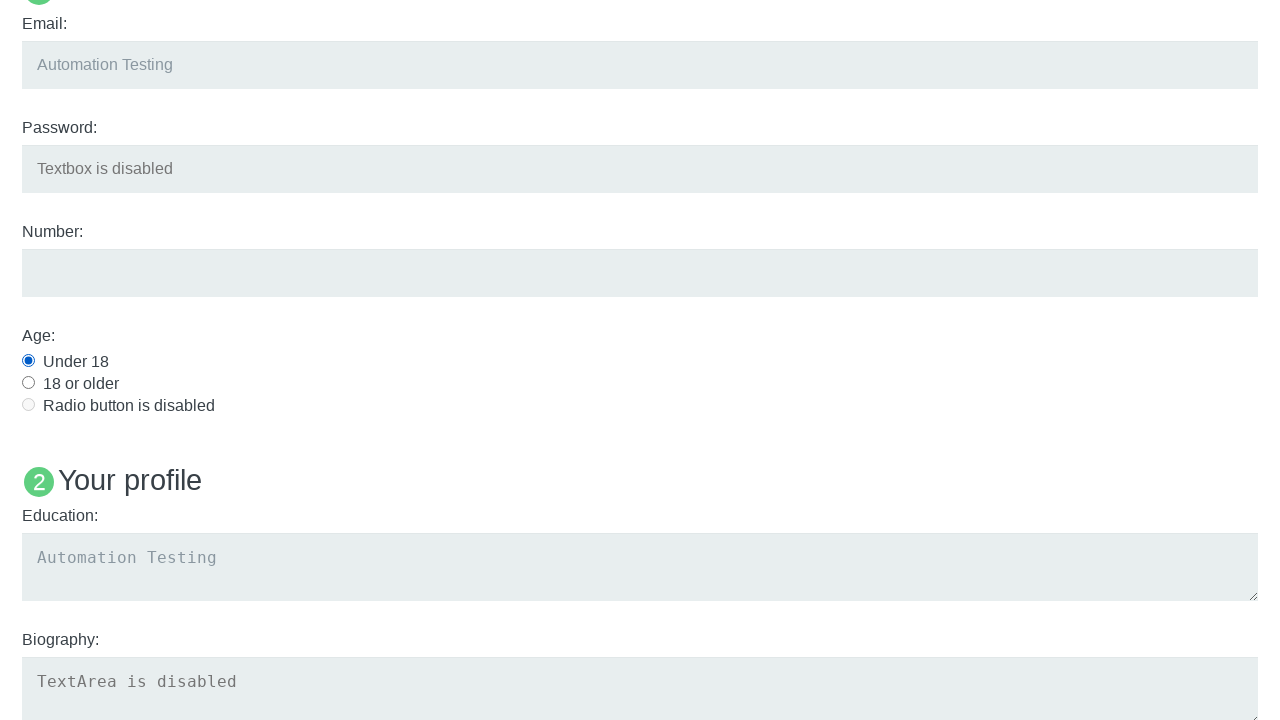

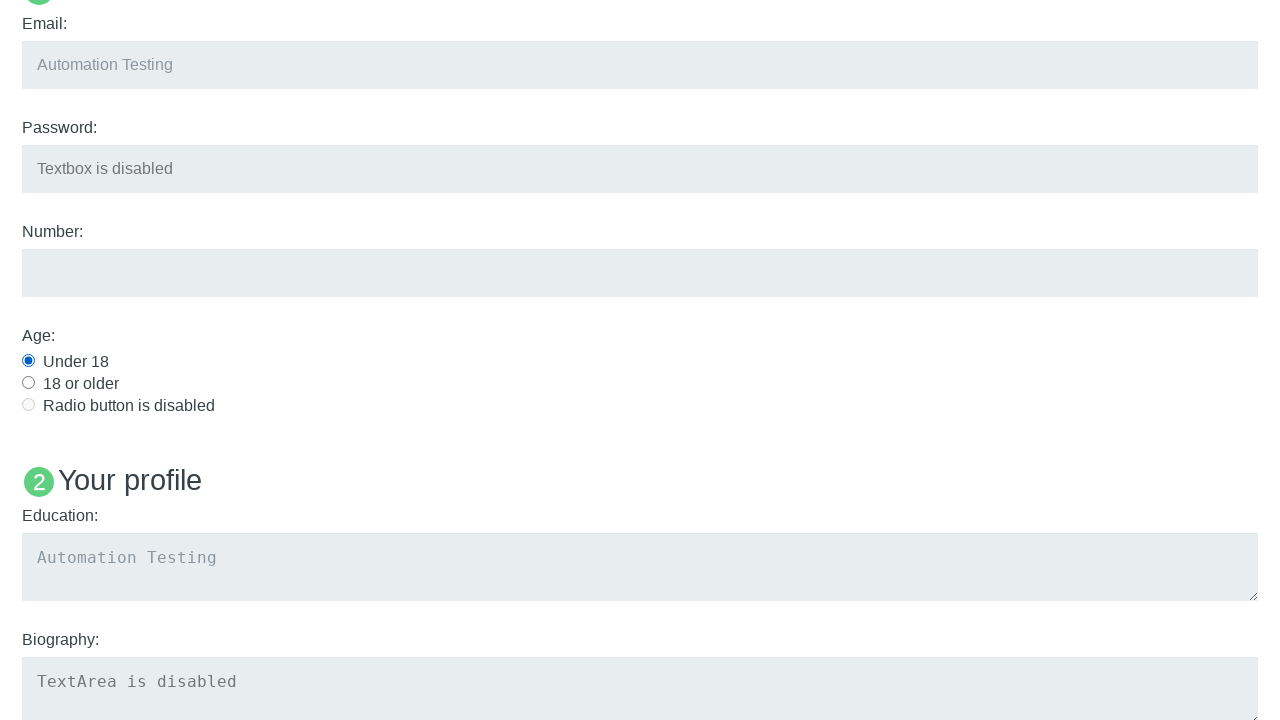